Tests submitting a joke by filling in title, keywords, joke text, checking agreement box and submitting the form

Starting URL: https://wowlol.ru/add

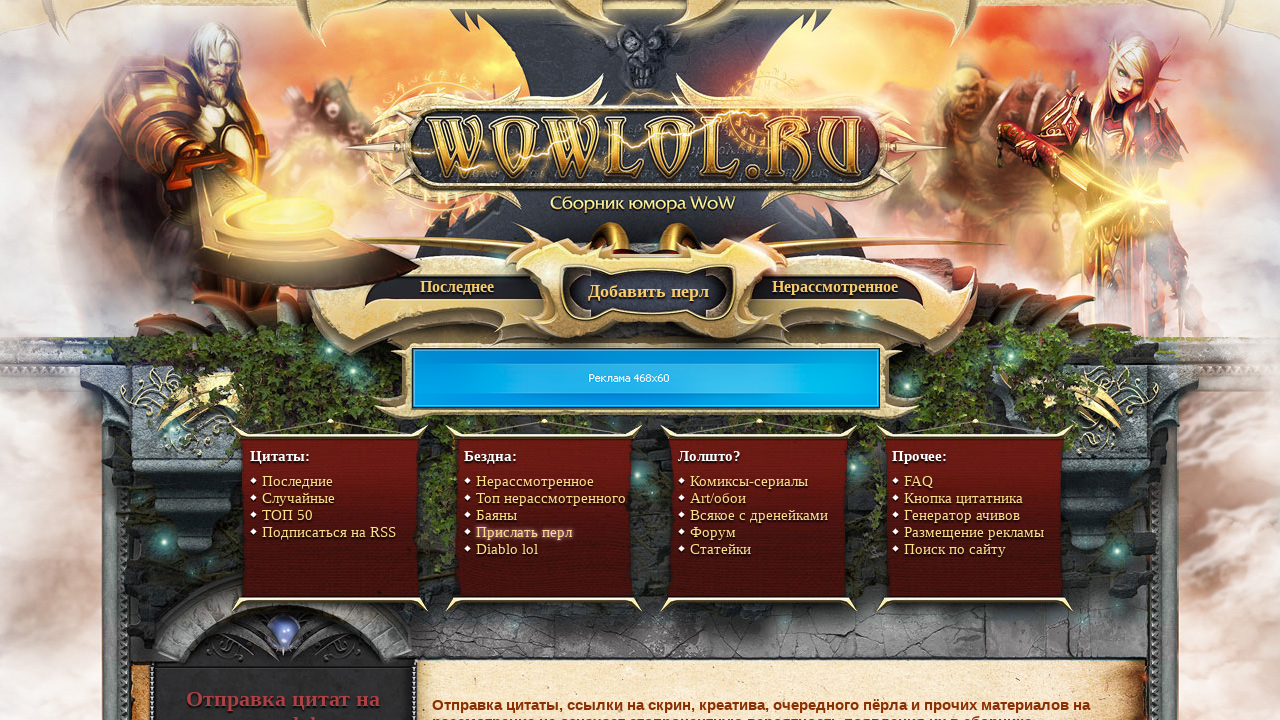

Waited for page to load (3 seconds)
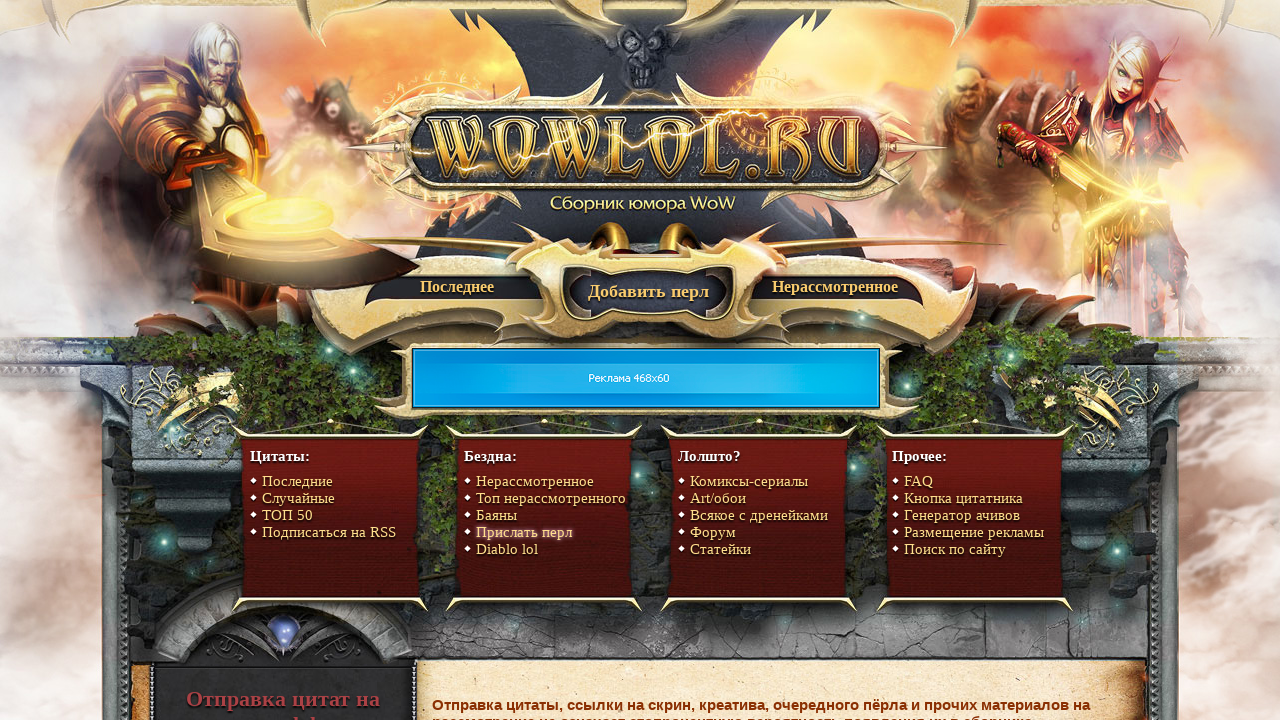

Filled joke title field with 'Анекдот про Гарроша' on input.inputadd[name="titlez"]
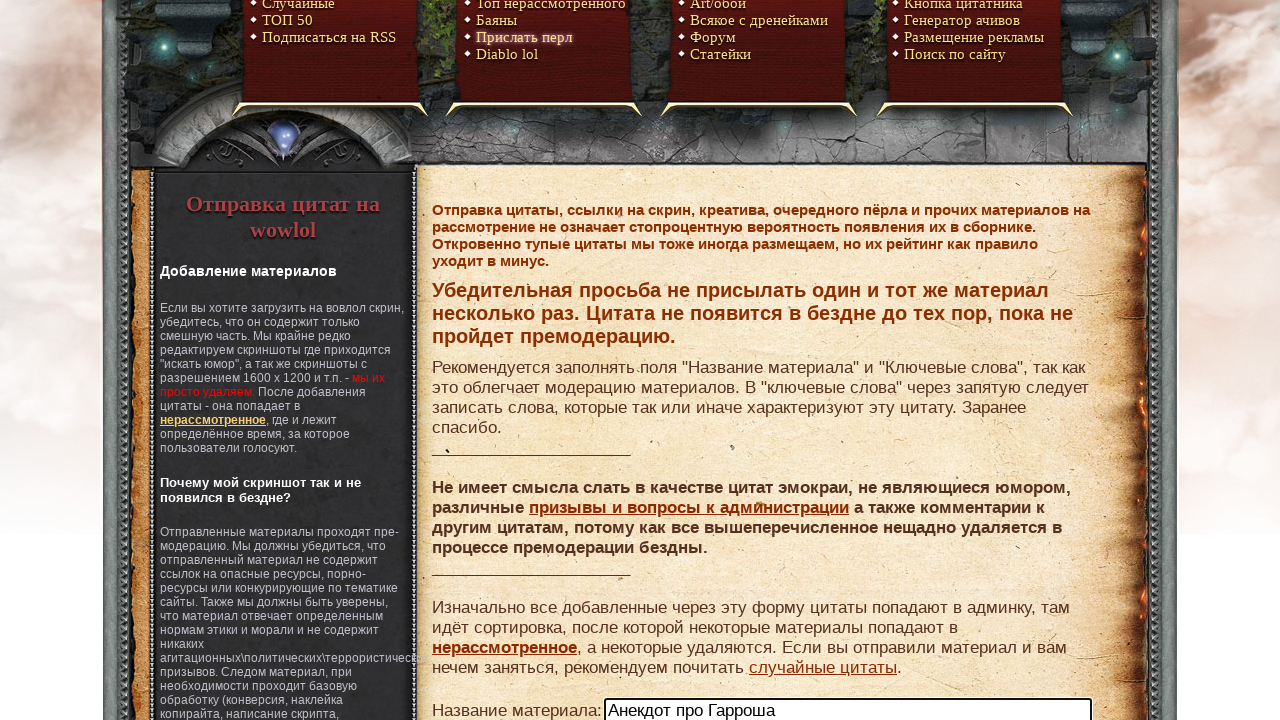

Waited after entering title (3 seconds)
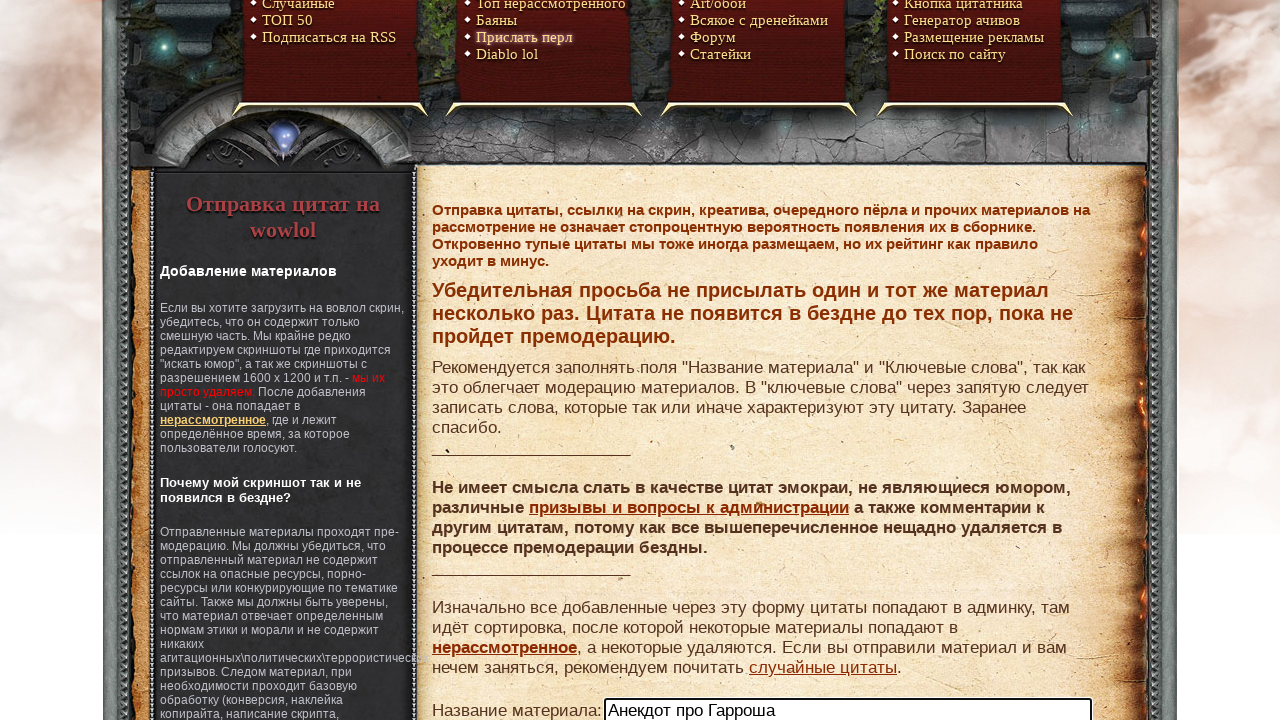

Filled keywords field with 'Гаррош, бургер, анекдот' on input.inputadd[name="keyz"]
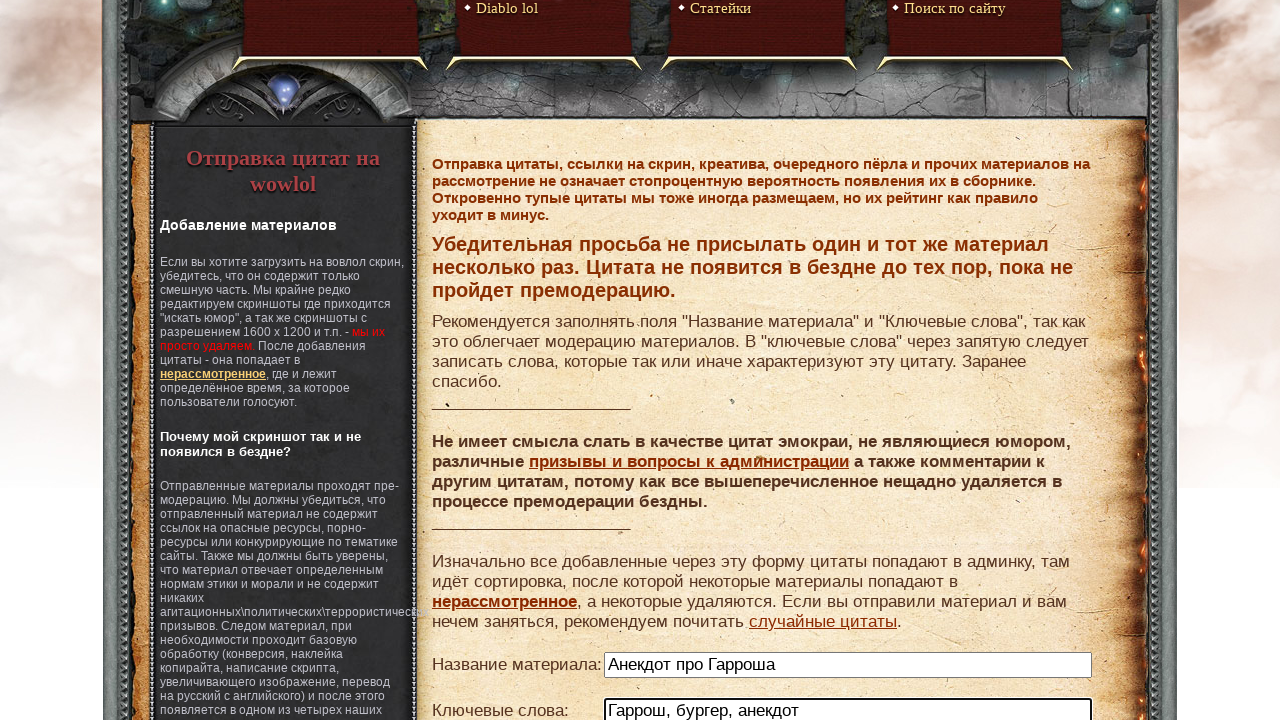

Waited after entering keywords (3 seconds)
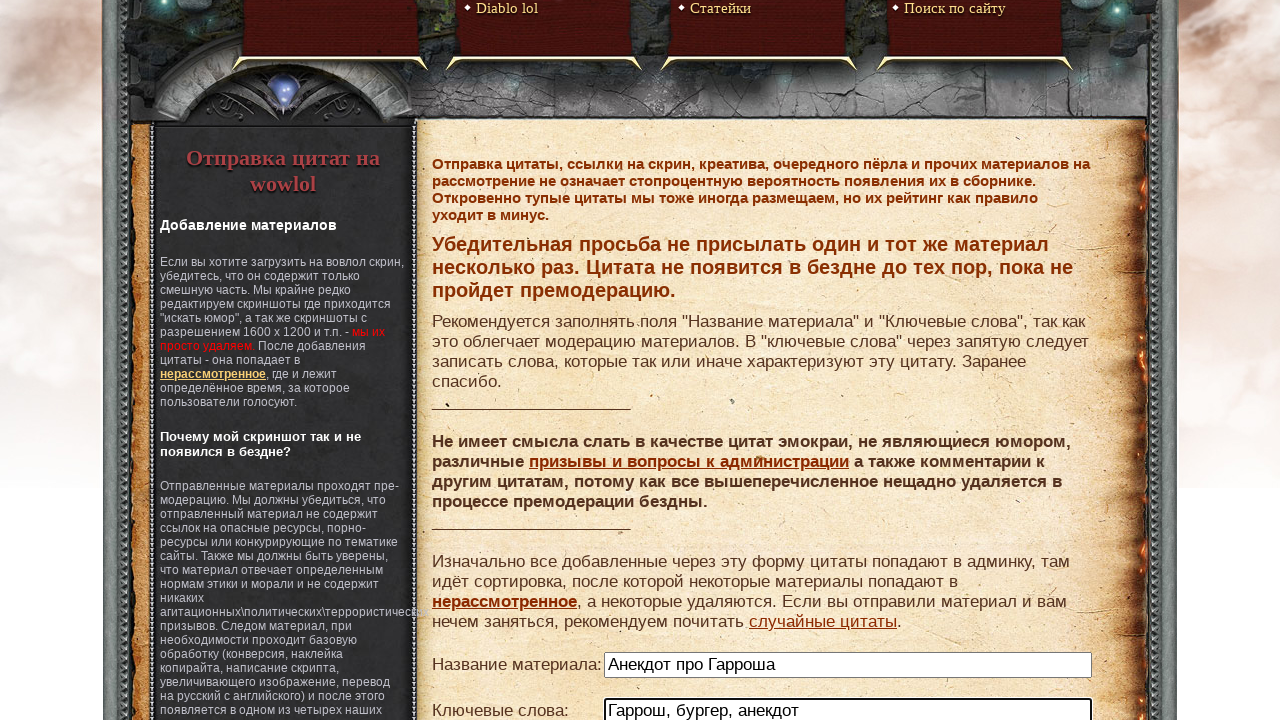

Filled joke text field with full joke content about Garrosh's restaurant on textarea[name="text"], input[name="text"]
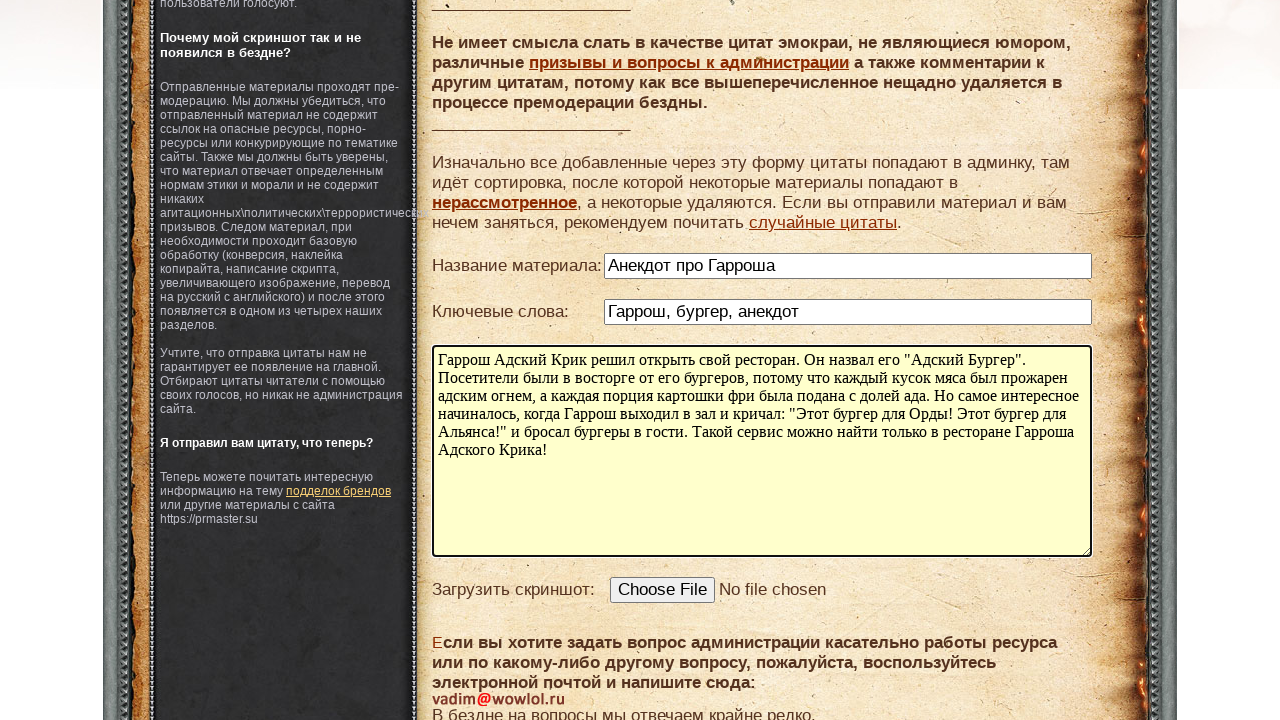

Waited after entering joke text (3 seconds)
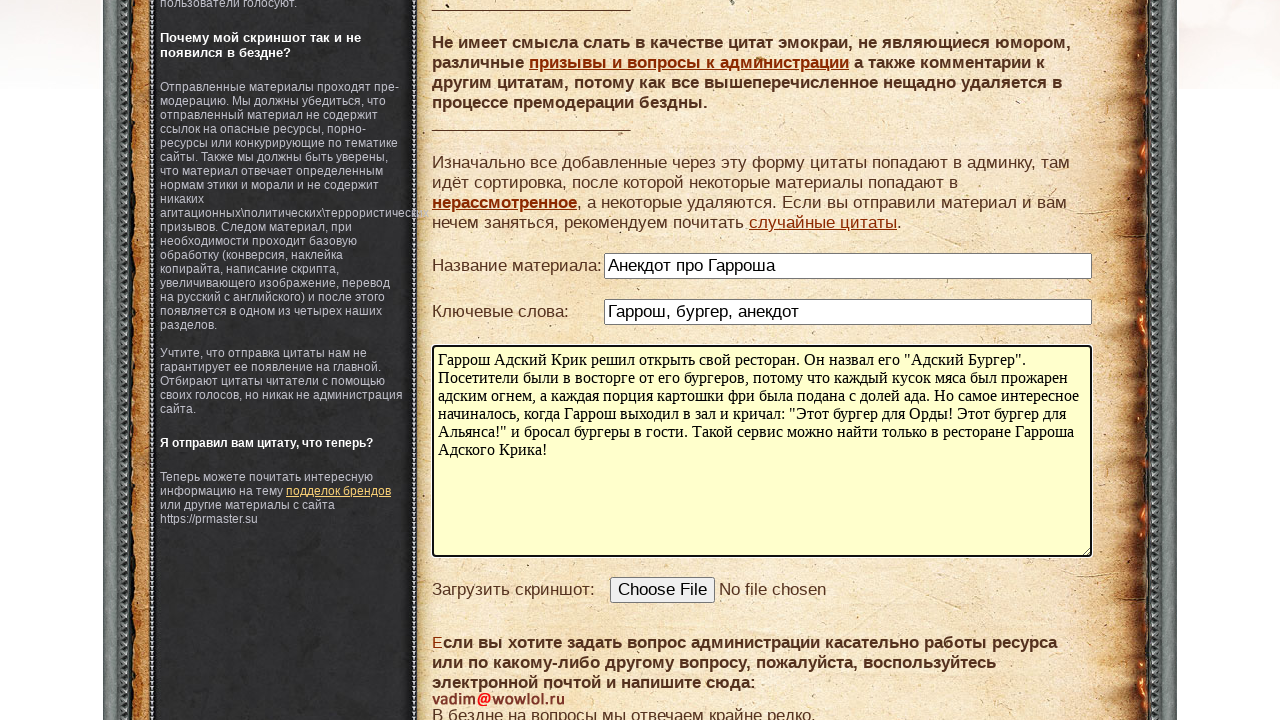

Checked the agreement checkbox at (438, 360) on #box
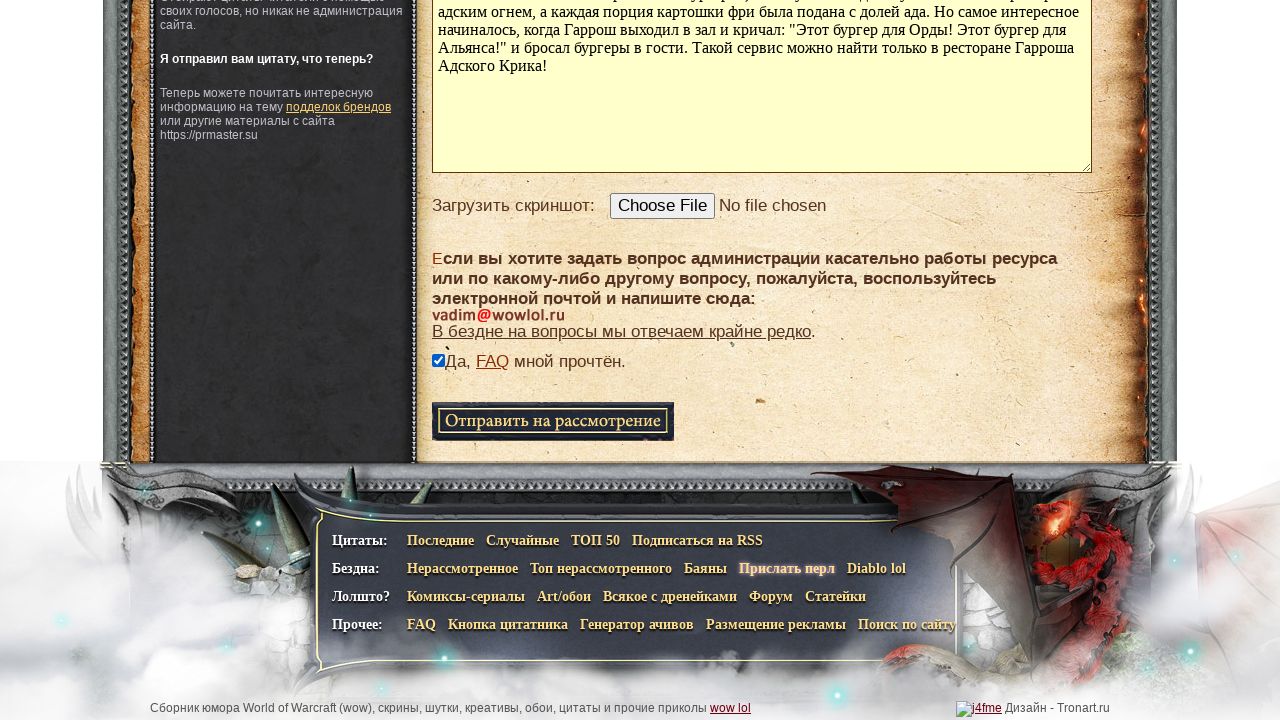

Waited after checking agreement box (3 seconds)
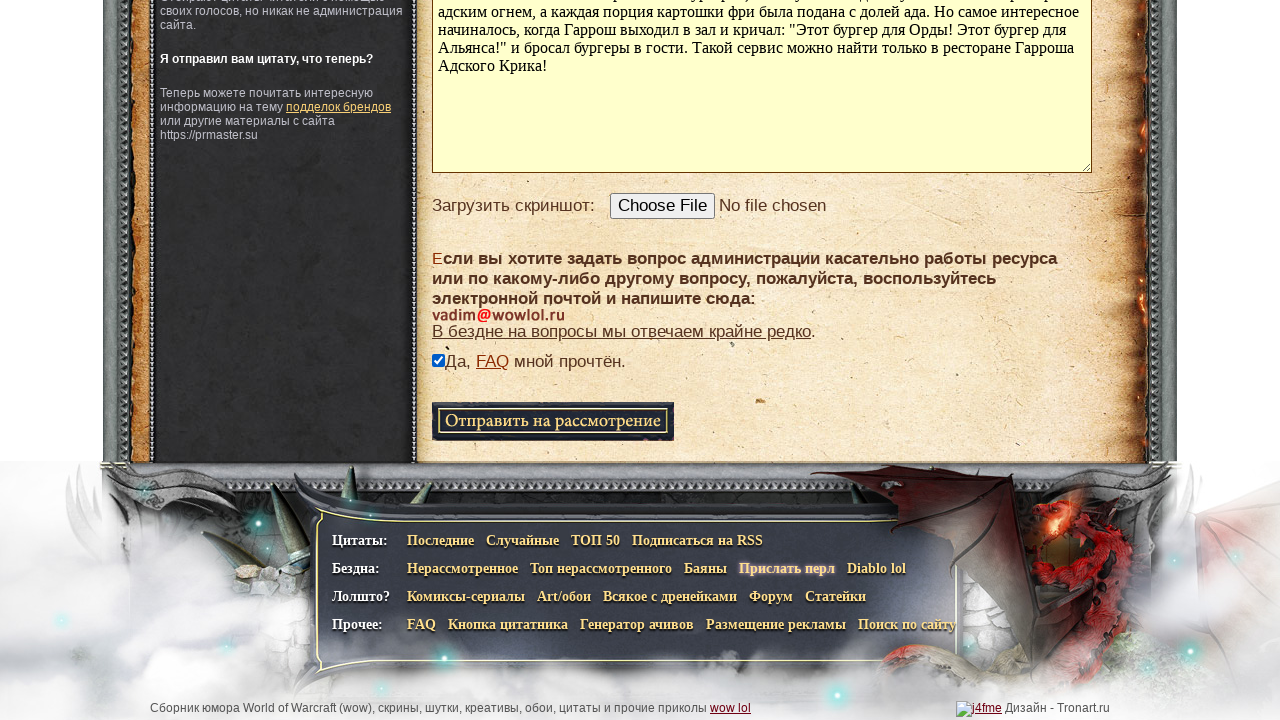

Clicked submit button to submit the joke form at (553, 422) on input[type="submit"]
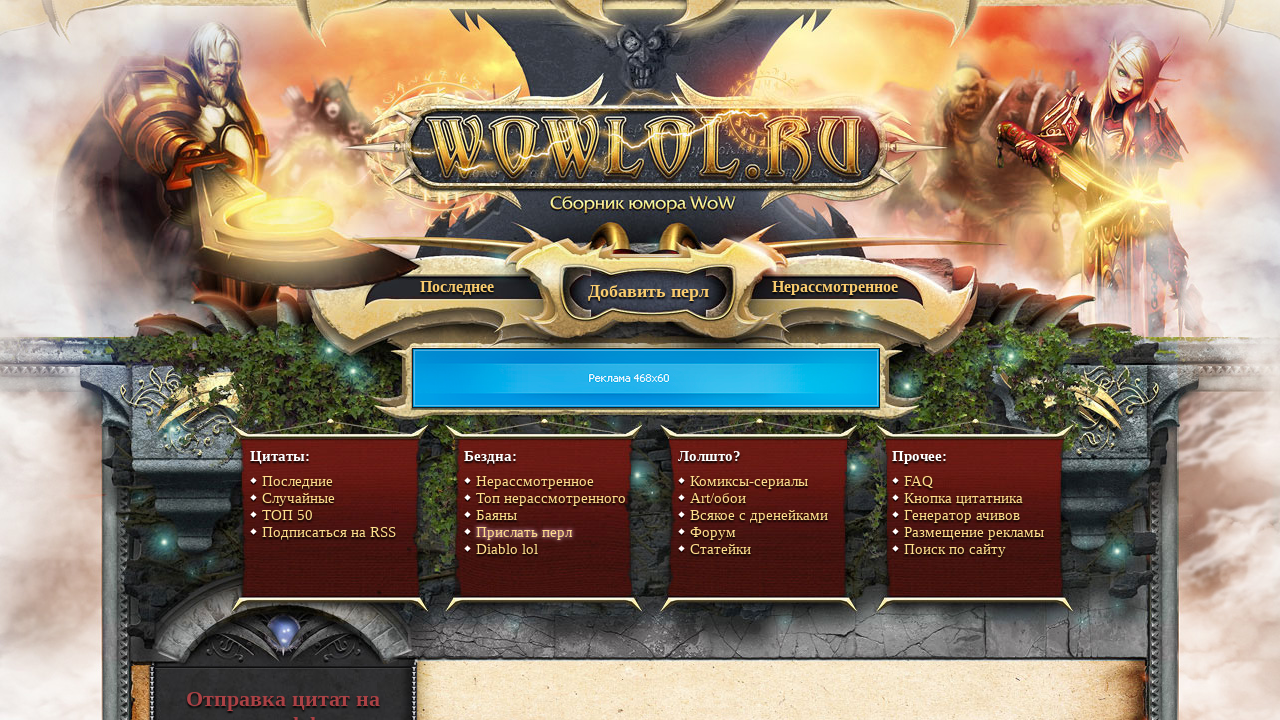

Waited after form submission (3 seconds)
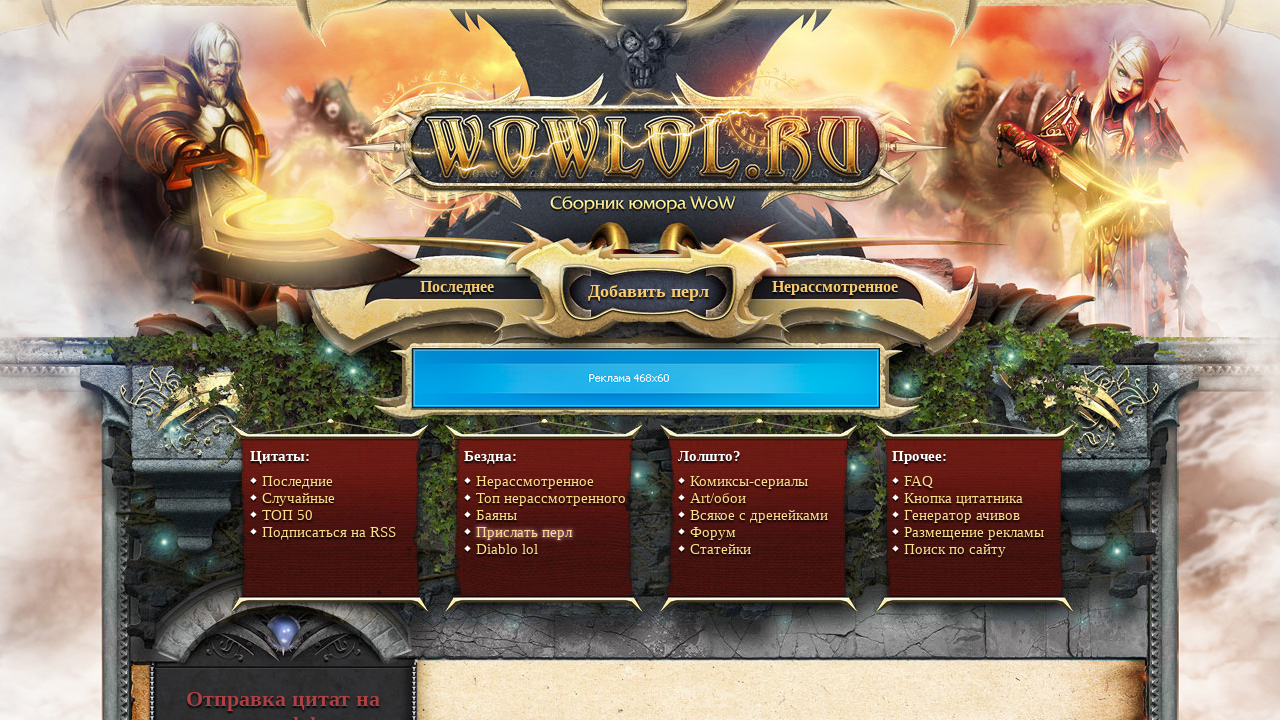

Verified success message is visible: 'Спасибо, ваш материал отправлен на модерацию'
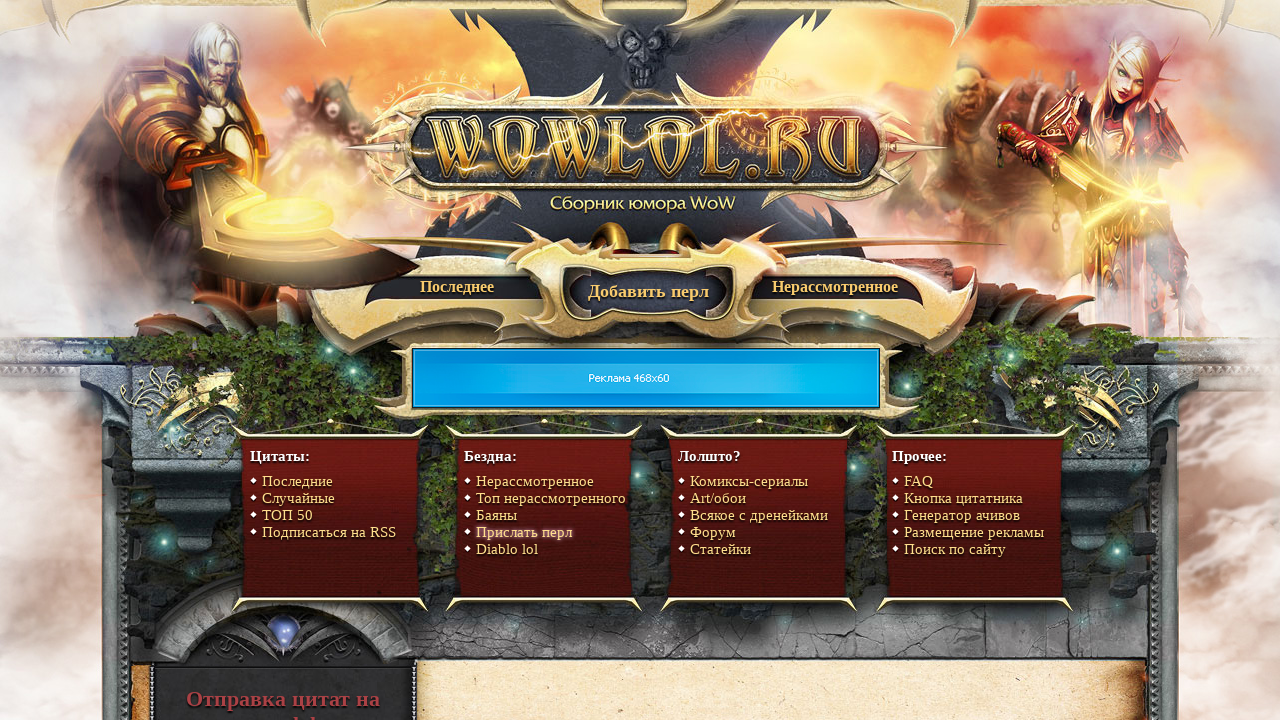

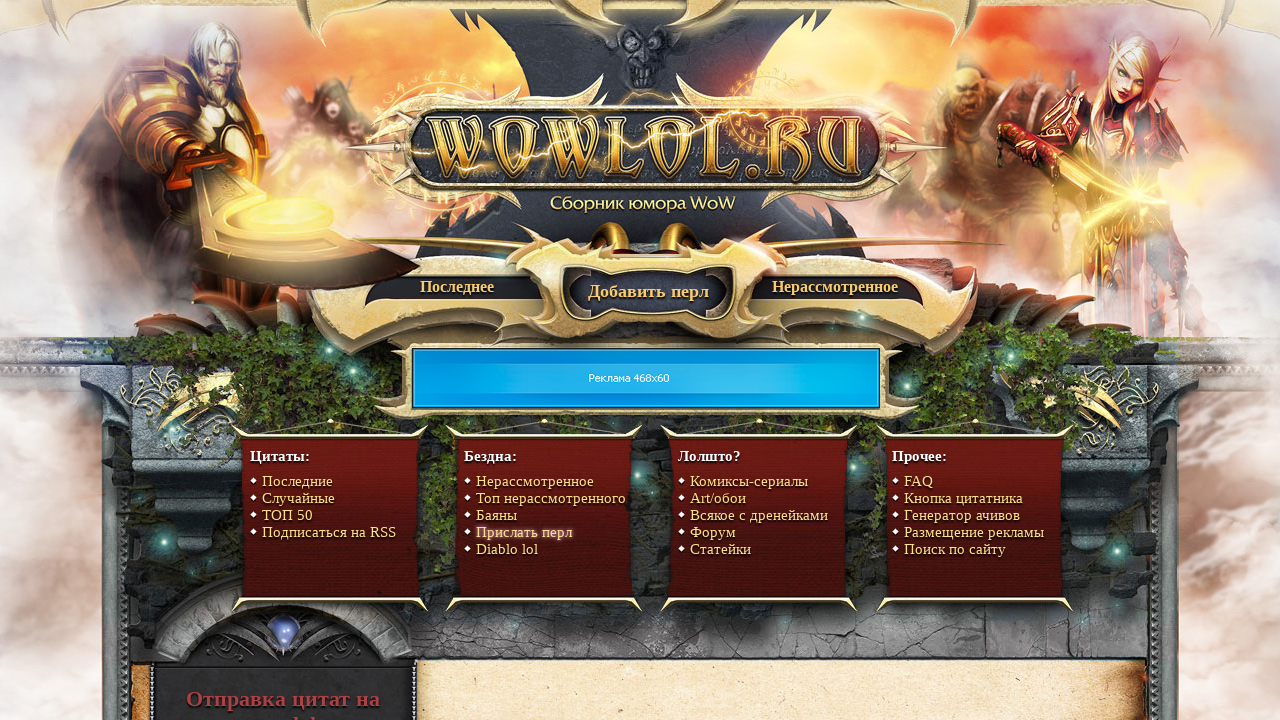